Scrolls to the Facebook logo at the bottom of the Codefish.io page

Starting URL: https://codefish.io/

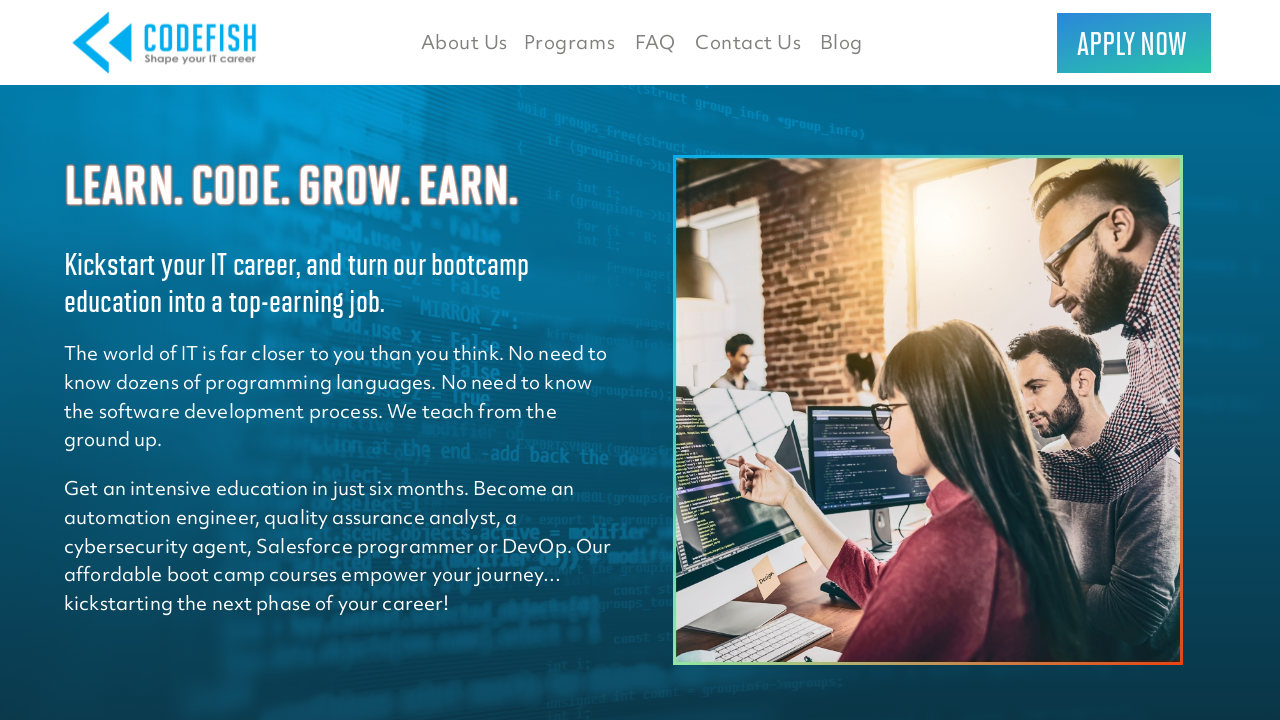

Located Facebook logo element on Codefish.io page
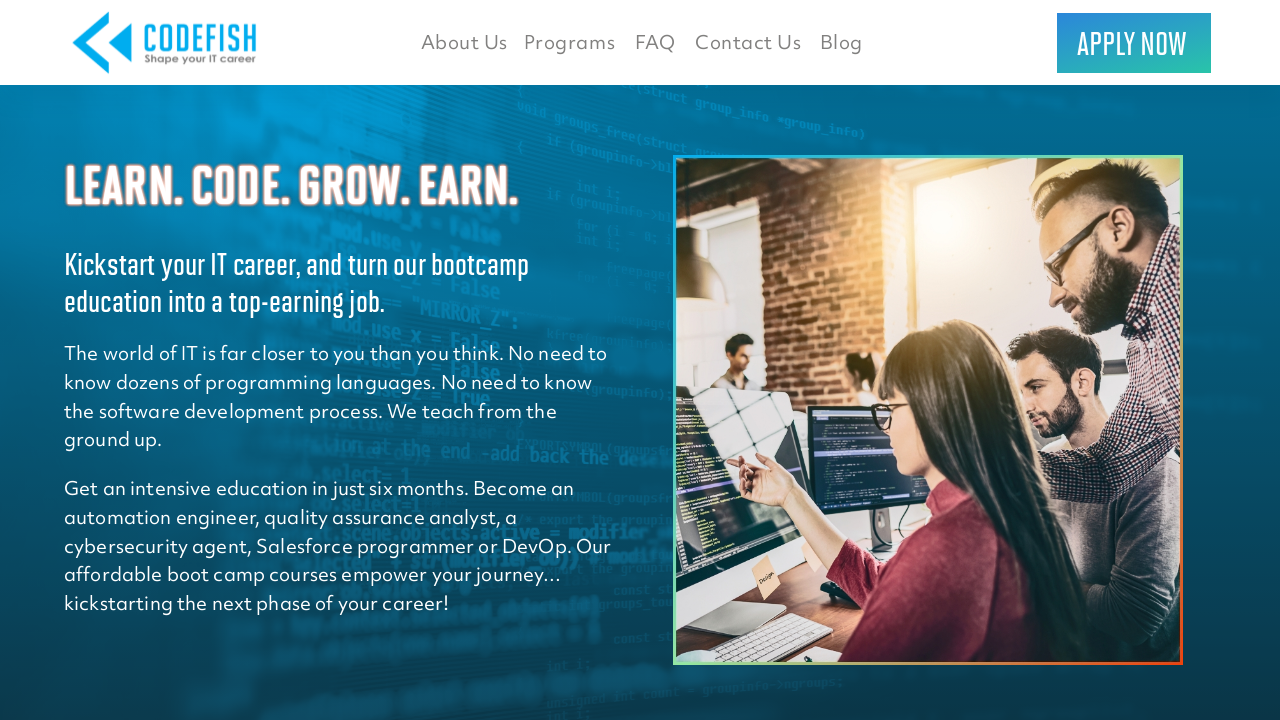

Scrolled to Facebook logo at bottom of page using JavaScript
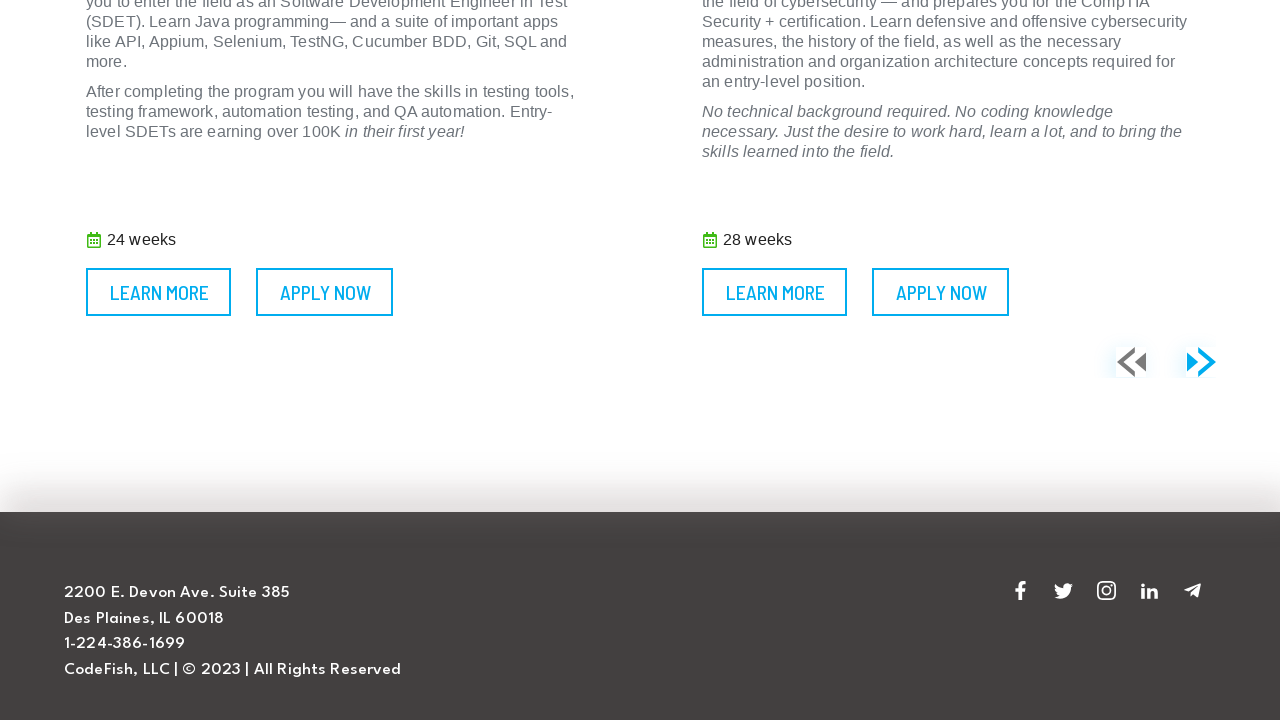

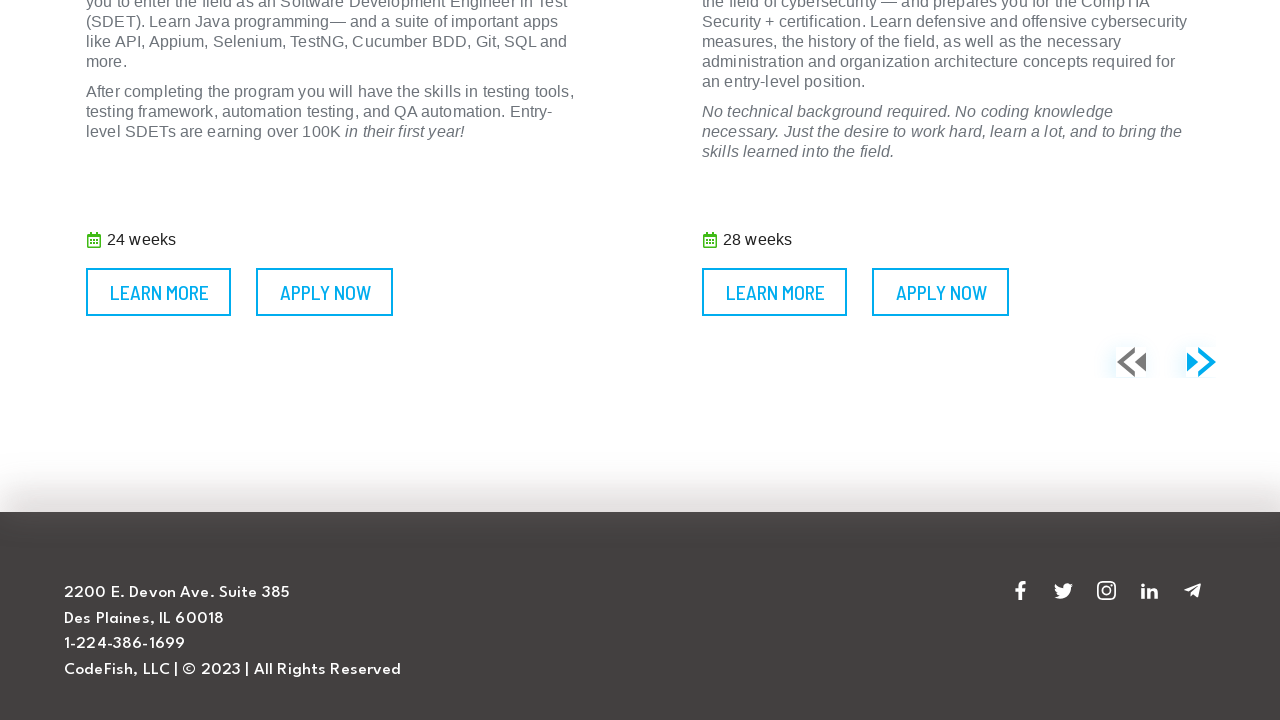